Tests drag and drop functionality by dragging element B onto element A and verifying the elements swap positions

Starting URL: https://the-internet.herokuapp.com/drag_and_drop

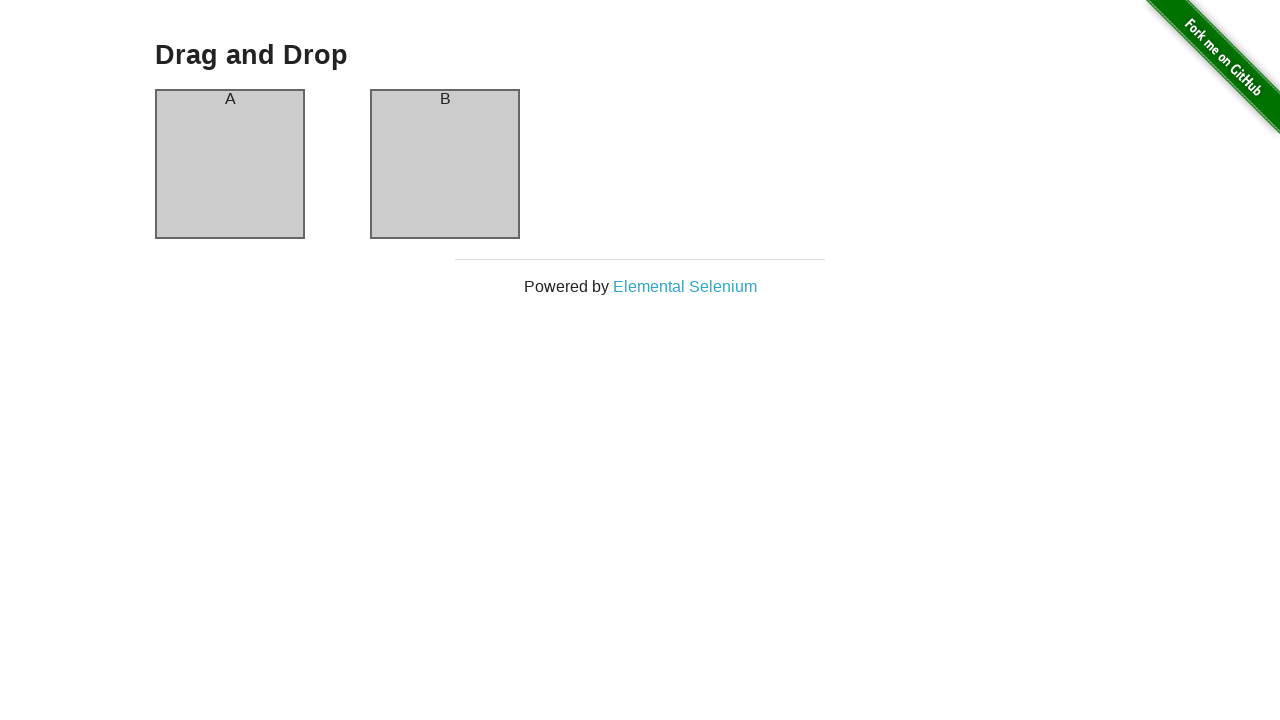

Waited for column A to be present
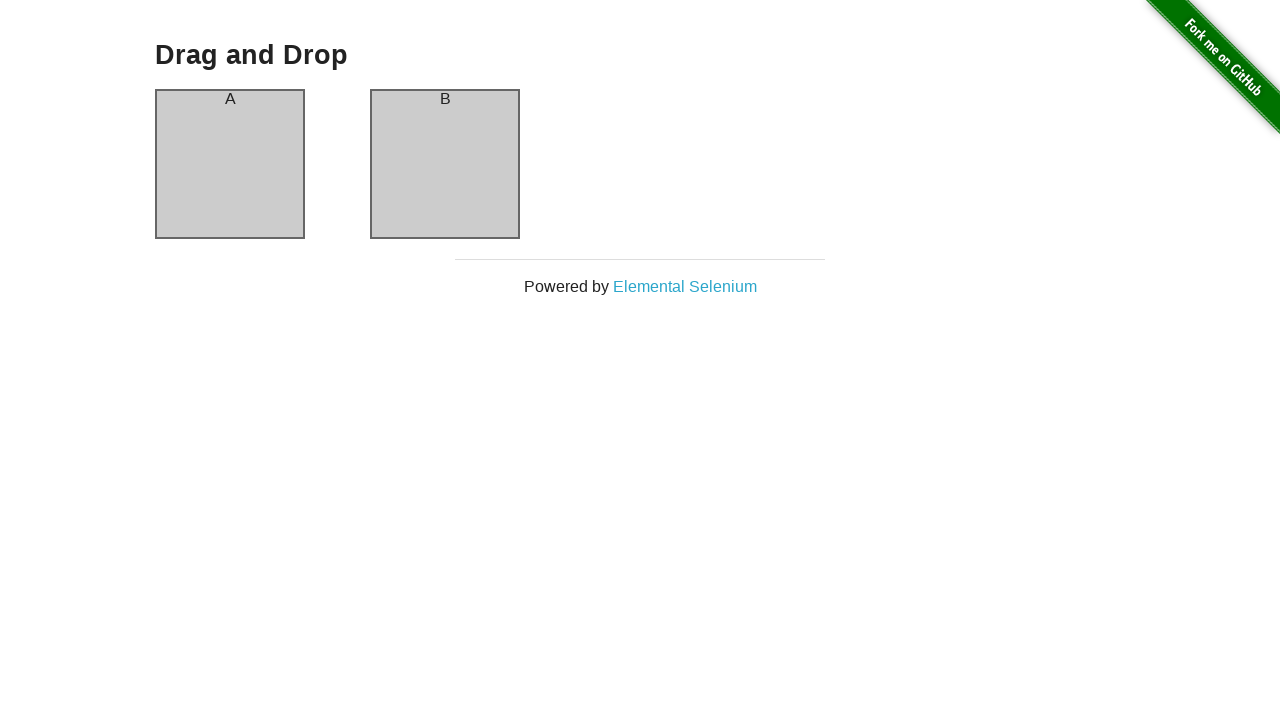

Waited for column B to be present
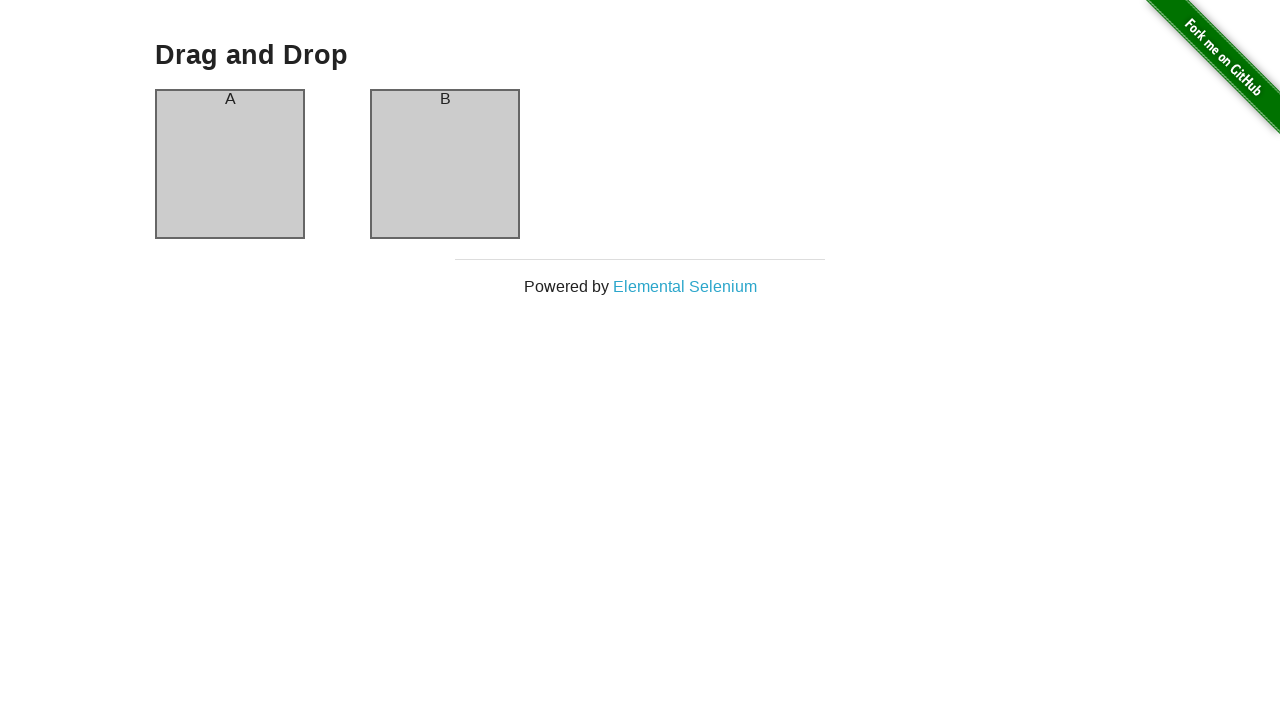

Located column B element
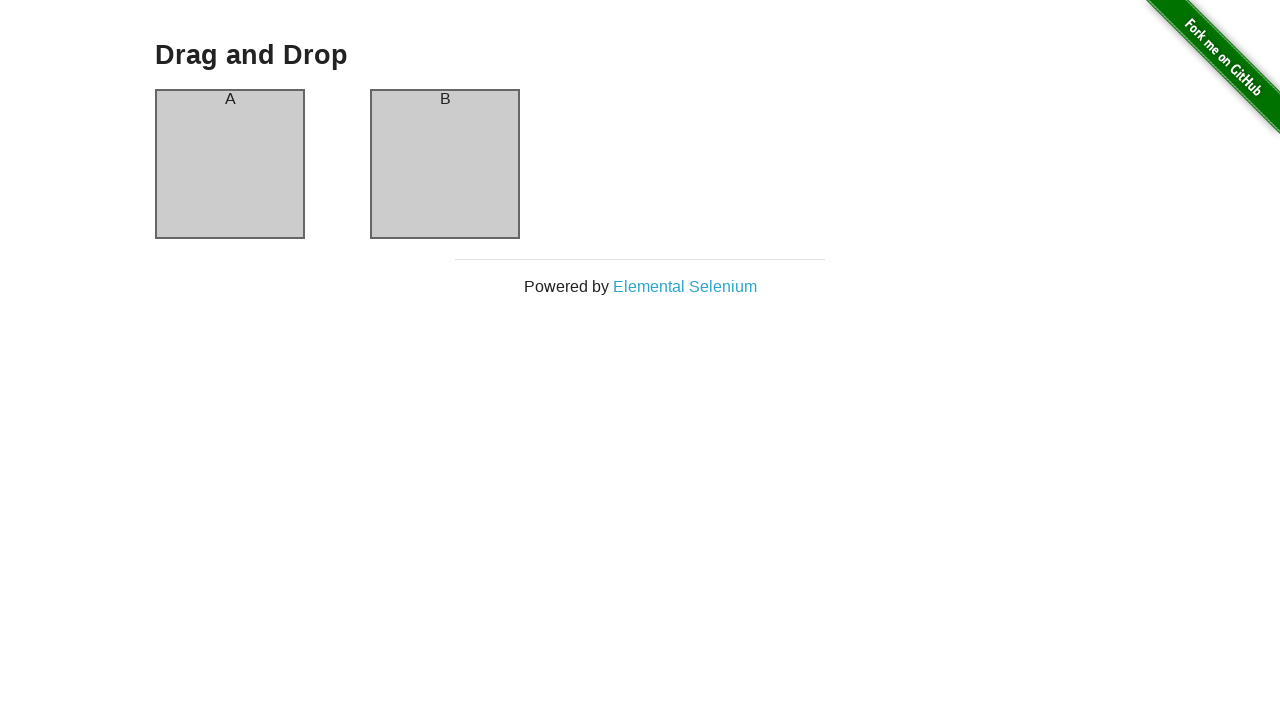

Located column A element
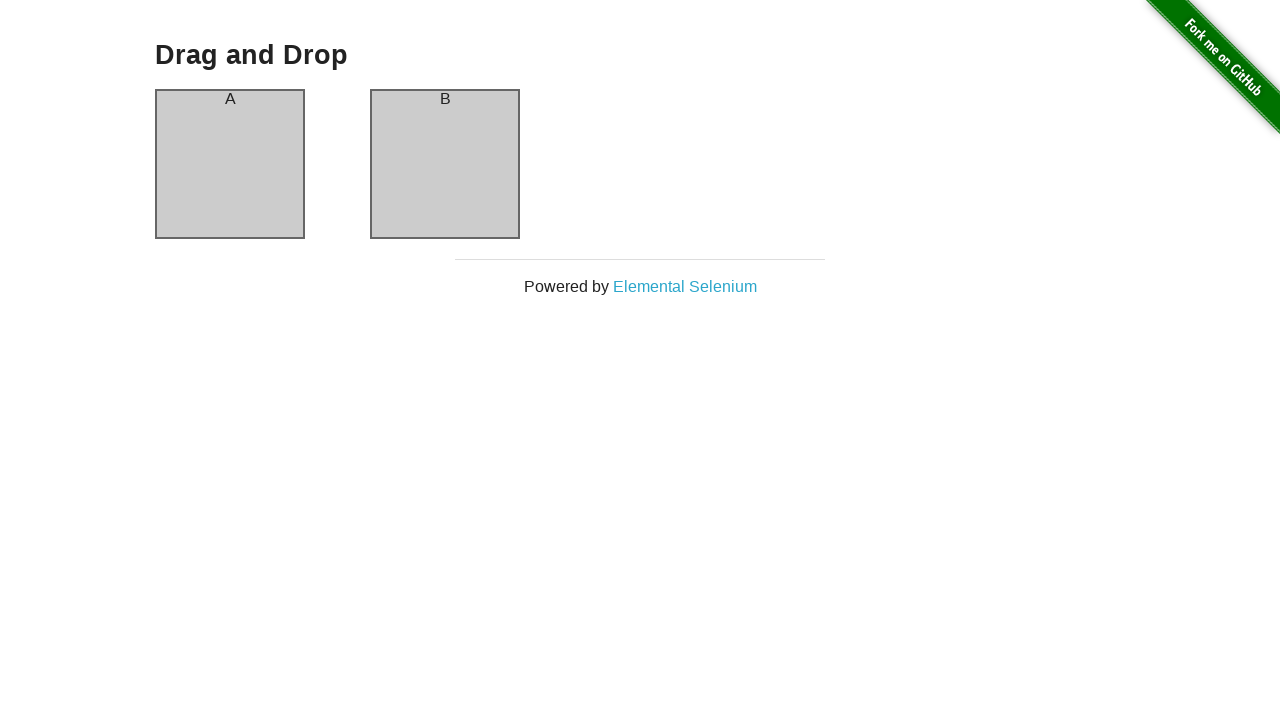

Dragged column B onto column A at (230, 164)
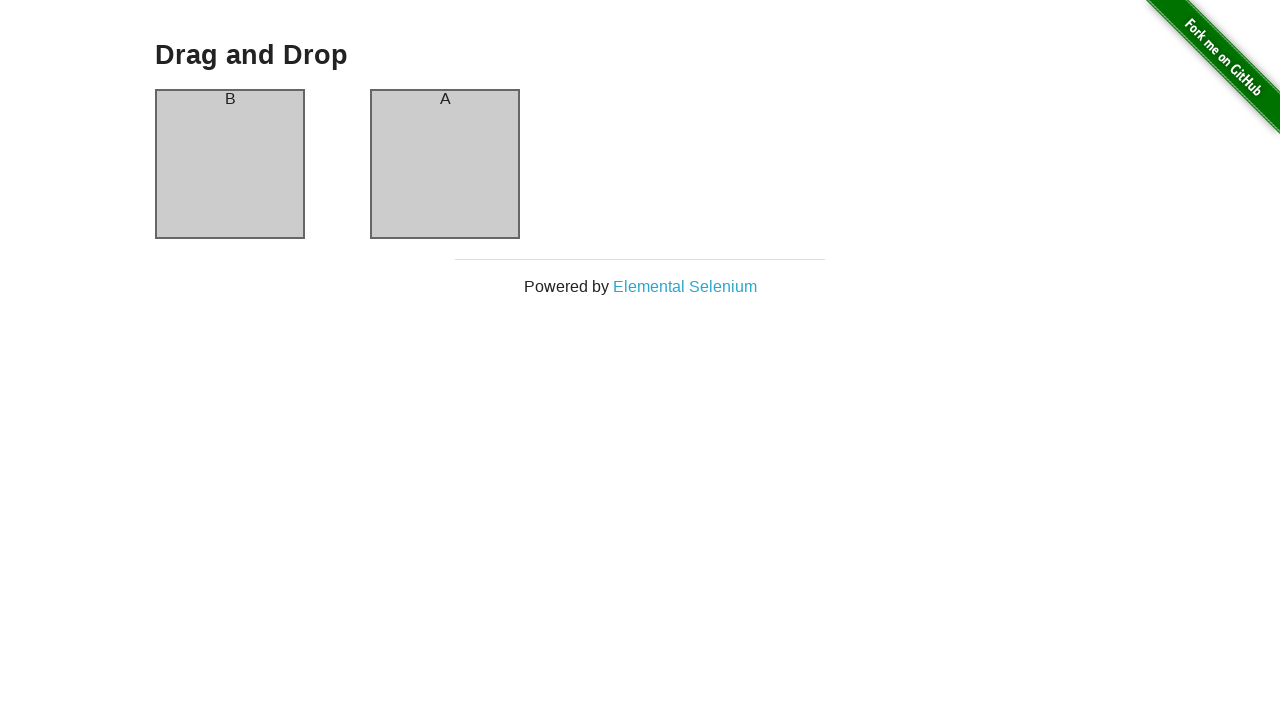

Retrieved all header elements
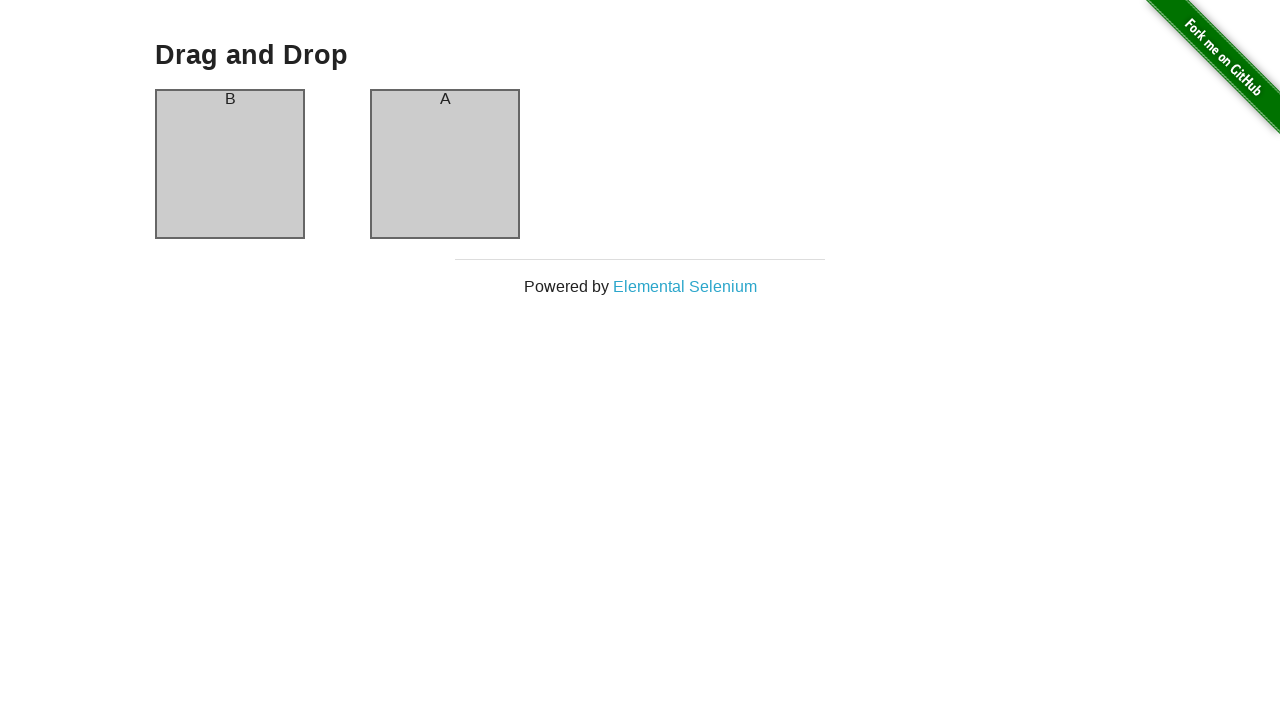

Verified first header is 'B'
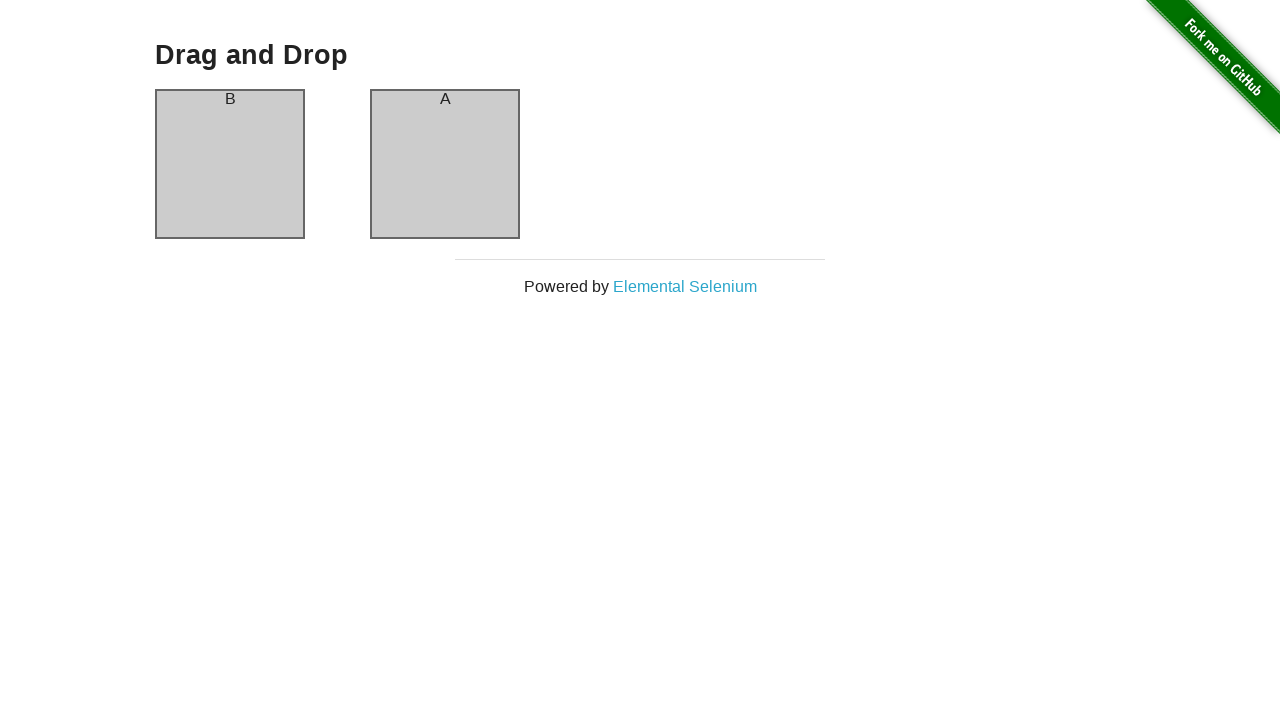

Verified second header is 'A'
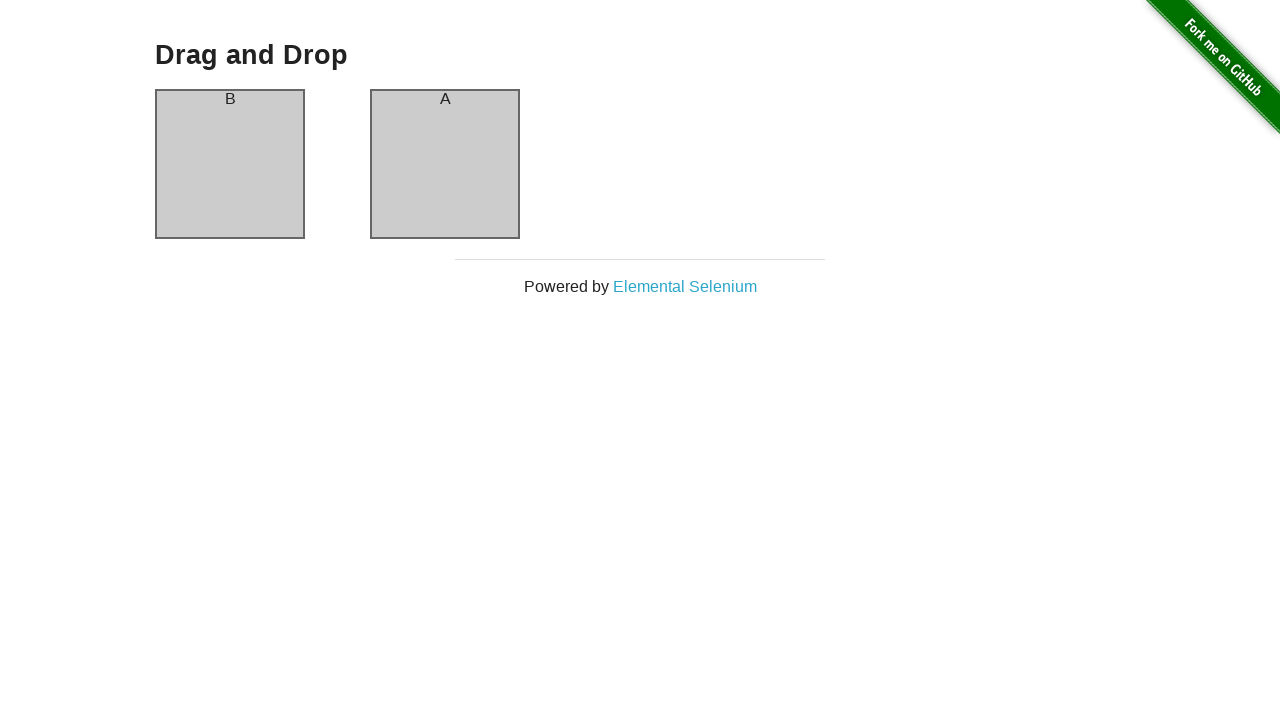

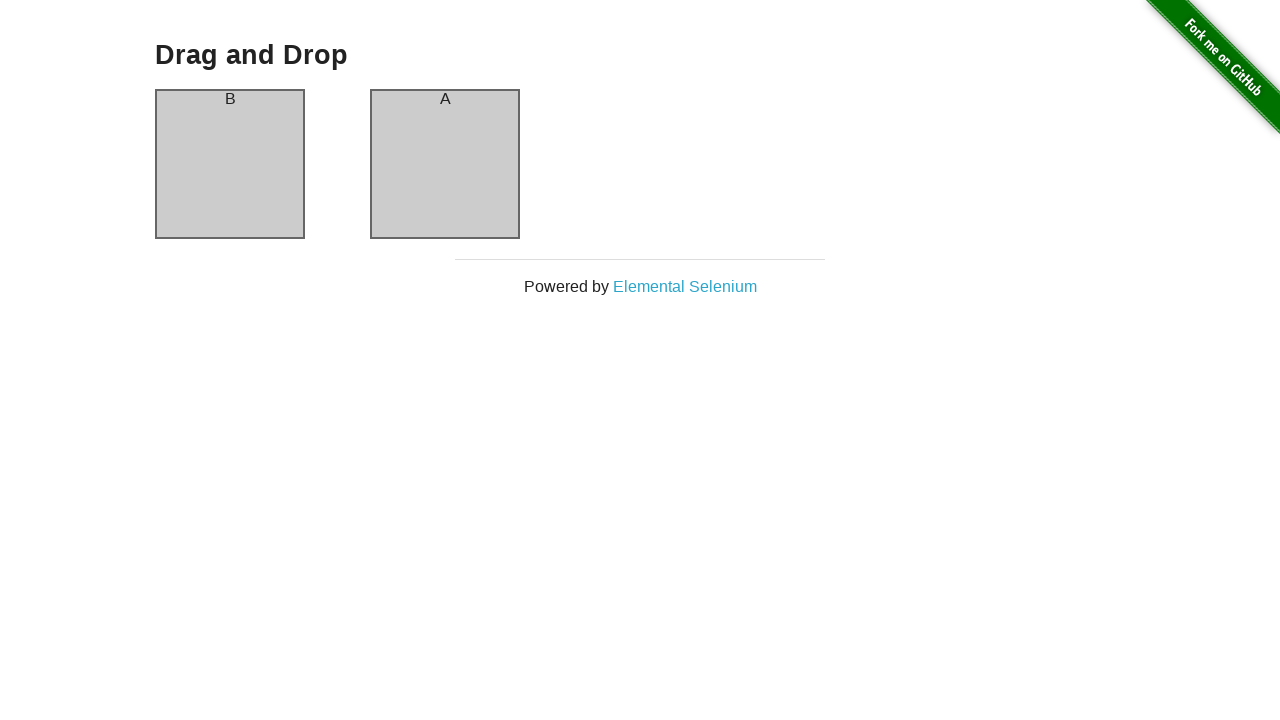